Clicks on the Blog menu button and verifies that a blog post link element is displayed on the page

Starting URL: https://www.watchrepairco.com/

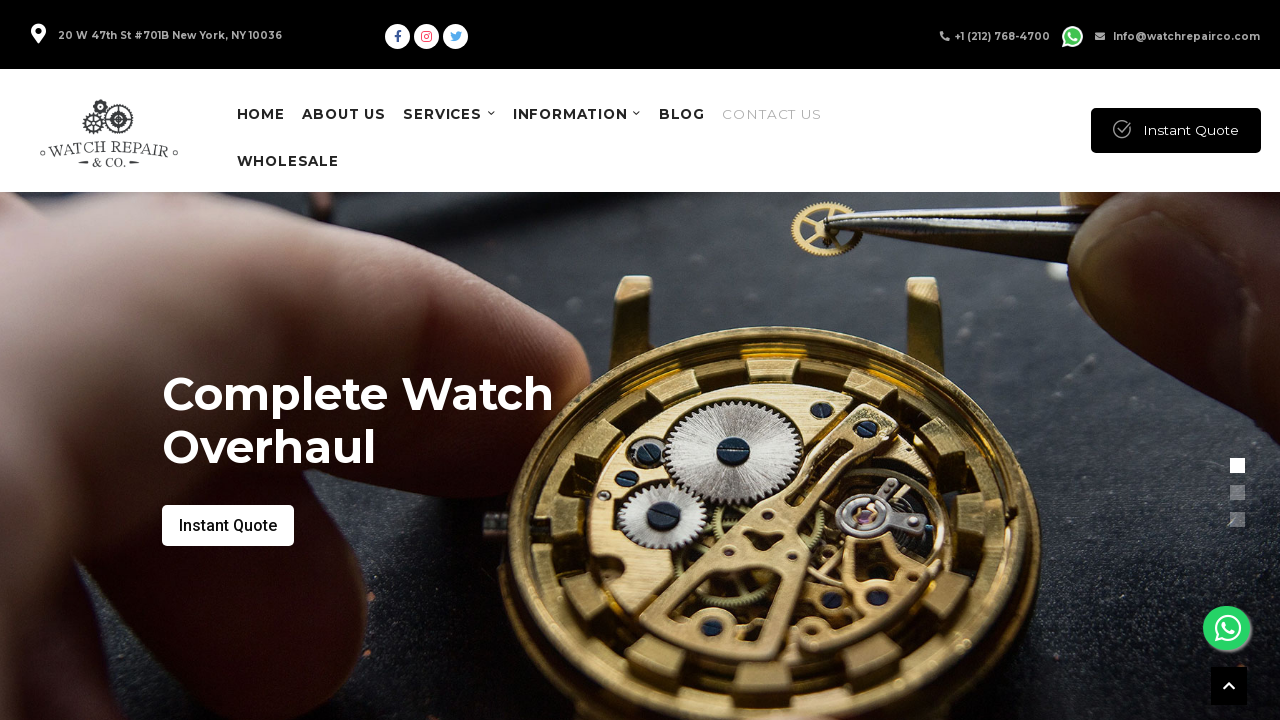

Clicked on Blog menu button at (682, 114) on xpath=//*[@id='menu-item-2256']/a/span
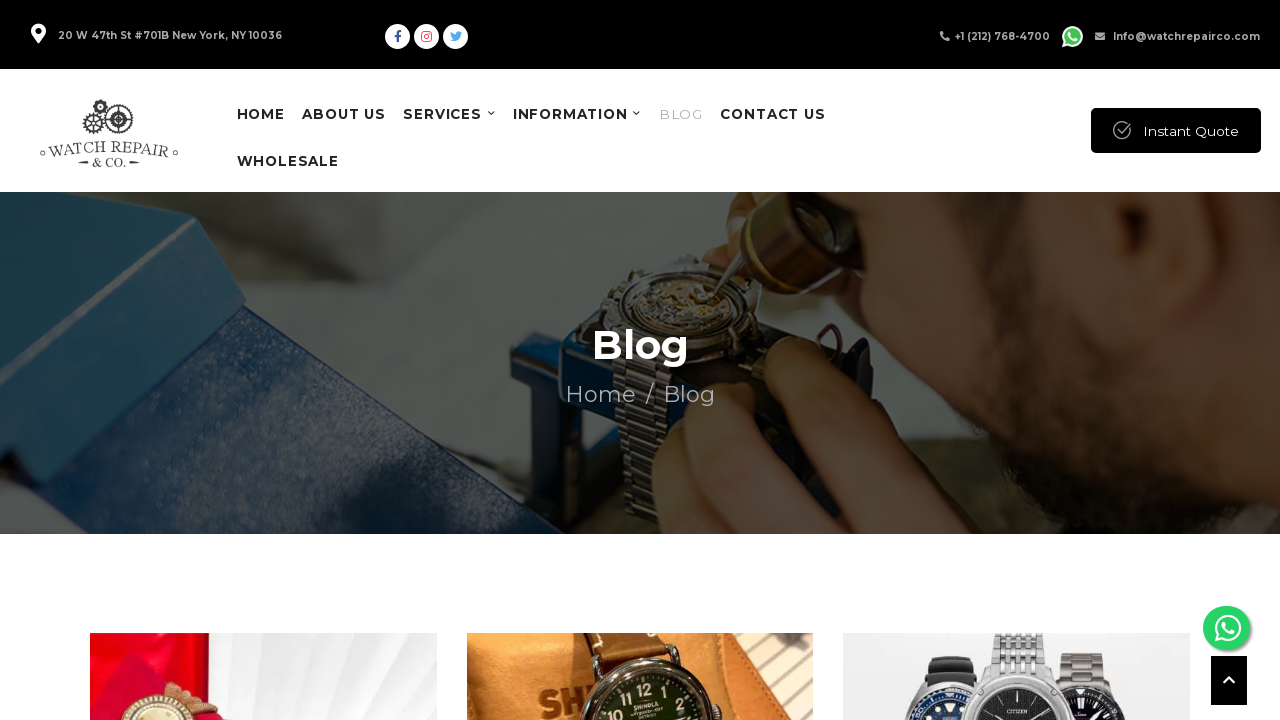

Blog post link element is displayed on the page
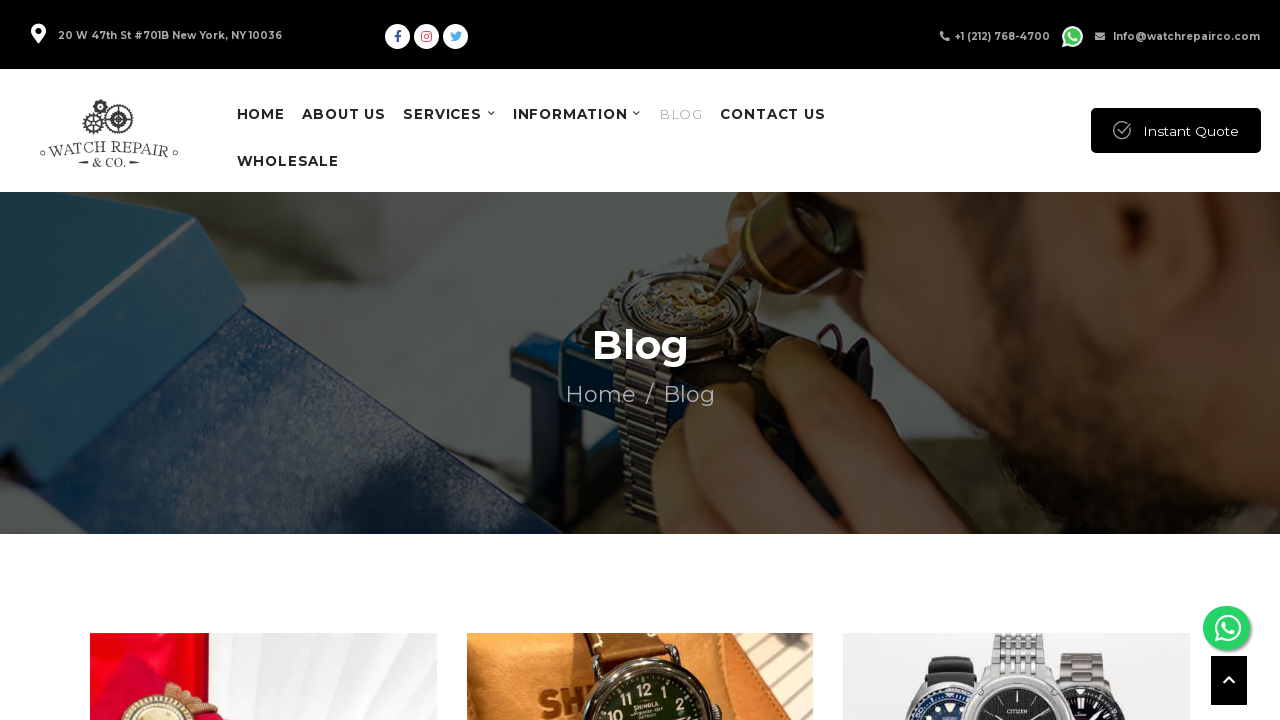

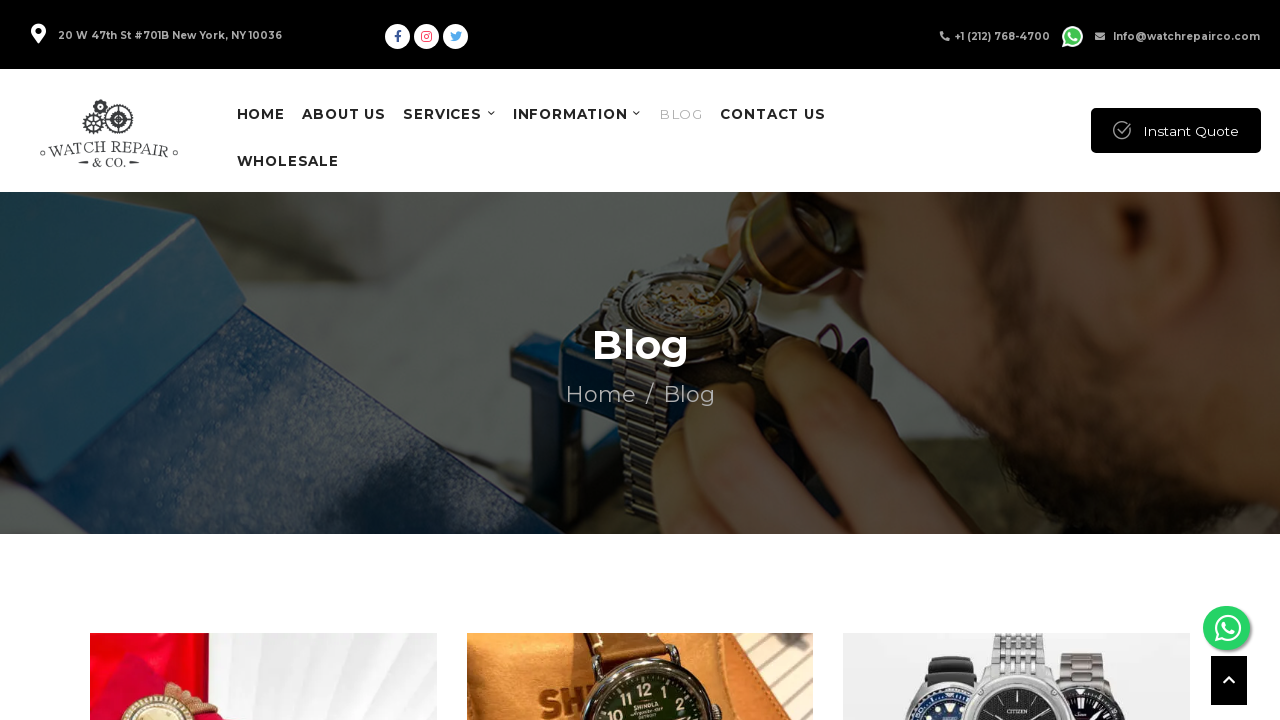